Tests right-click functionality on a button element and verifies the success message appears

Starting URL: https://demoqa.com/buttons

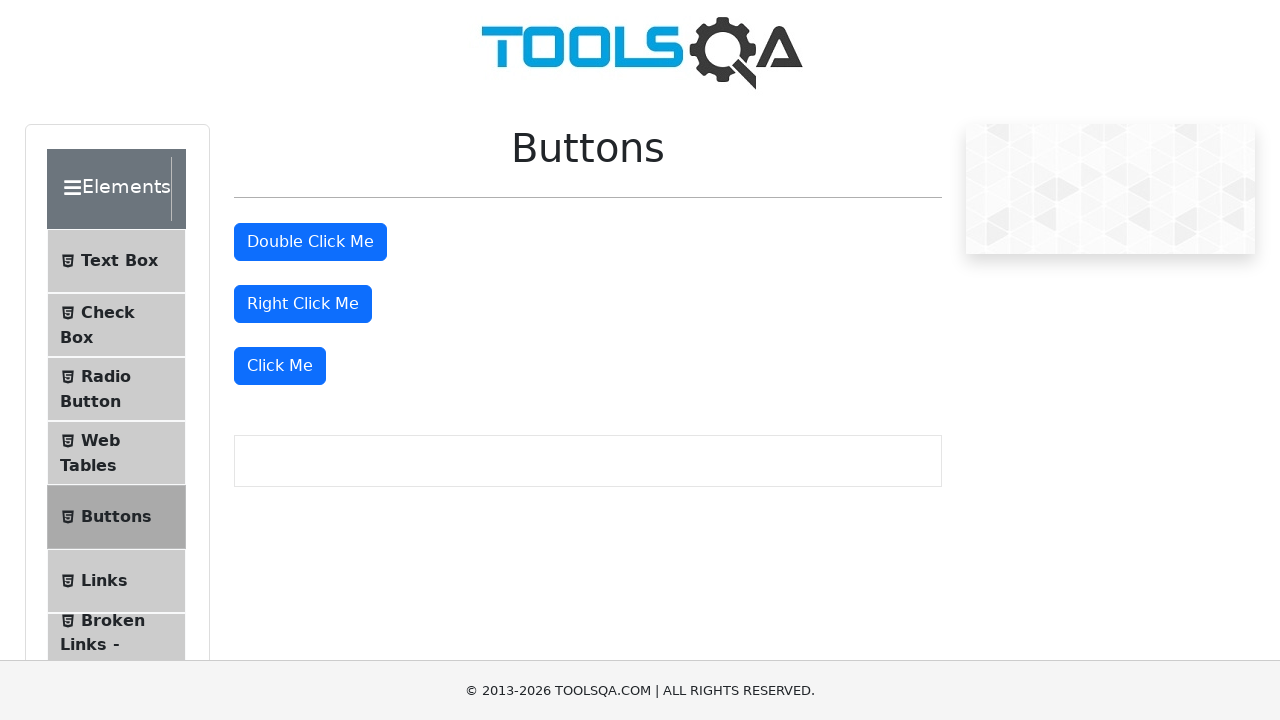

Located right-click button element
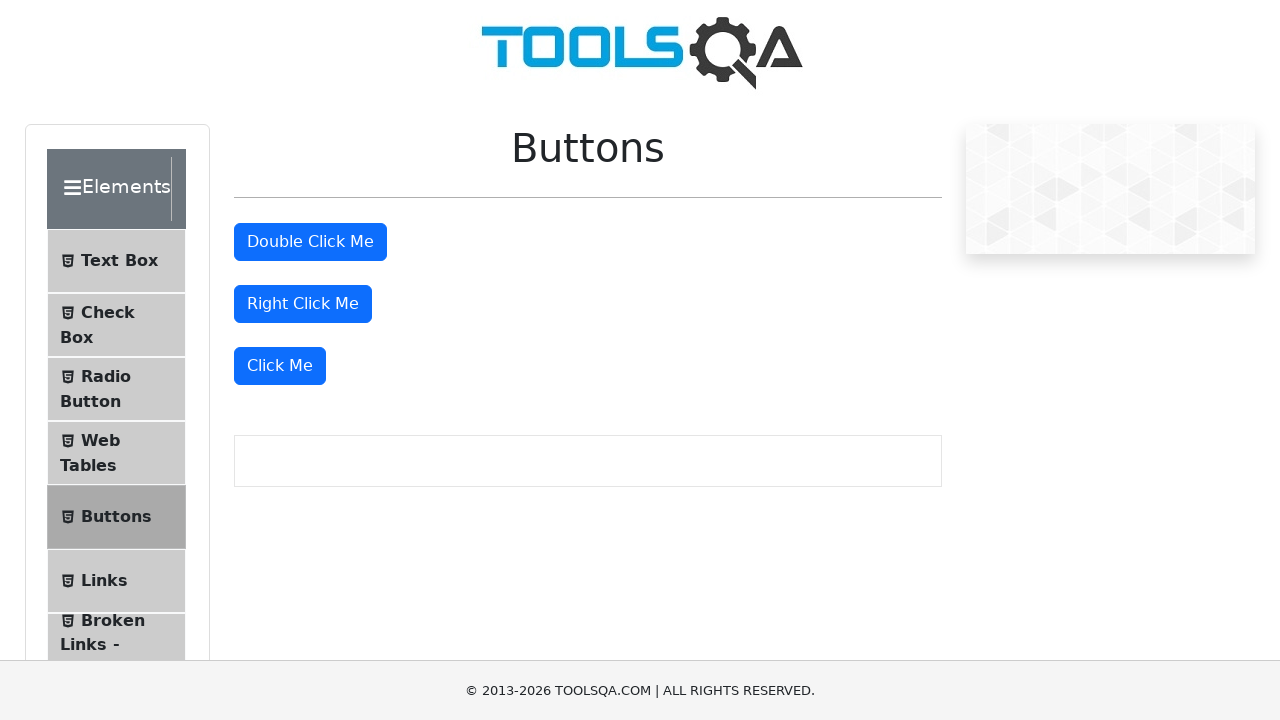

Performed right-click action on button at (303, 304) on #rightClickBtn
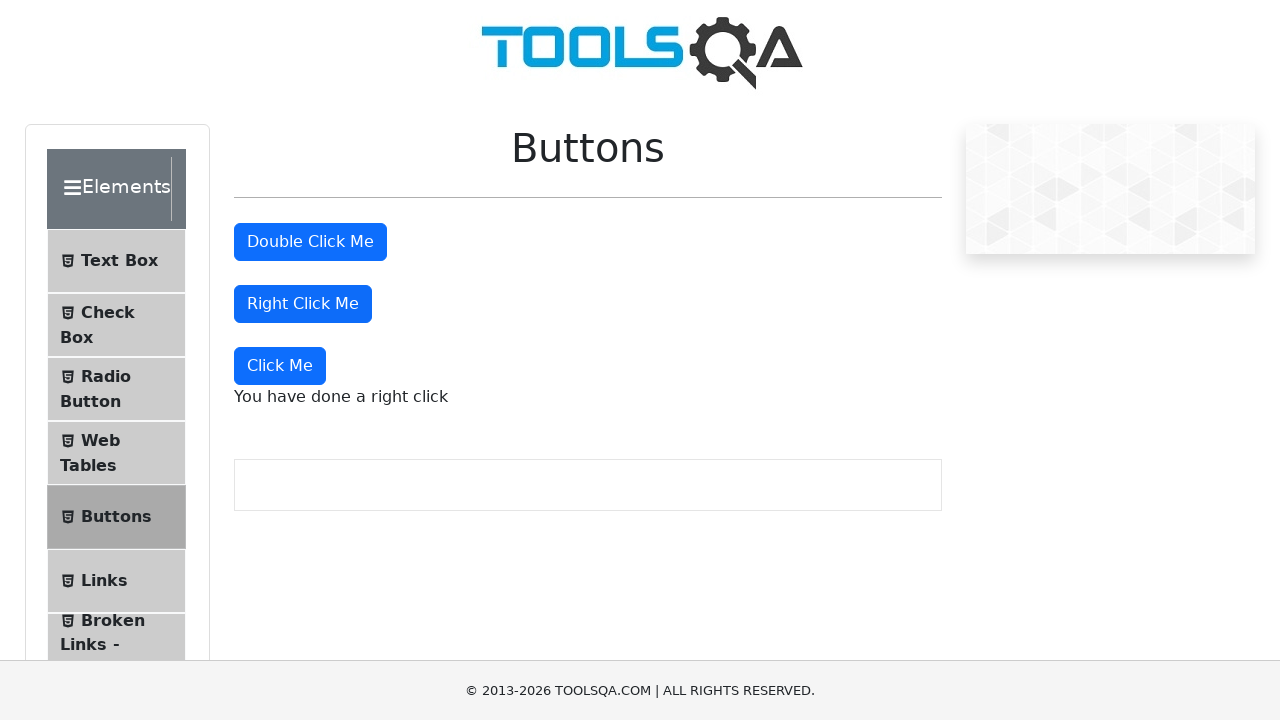

Success message appeared after right-click
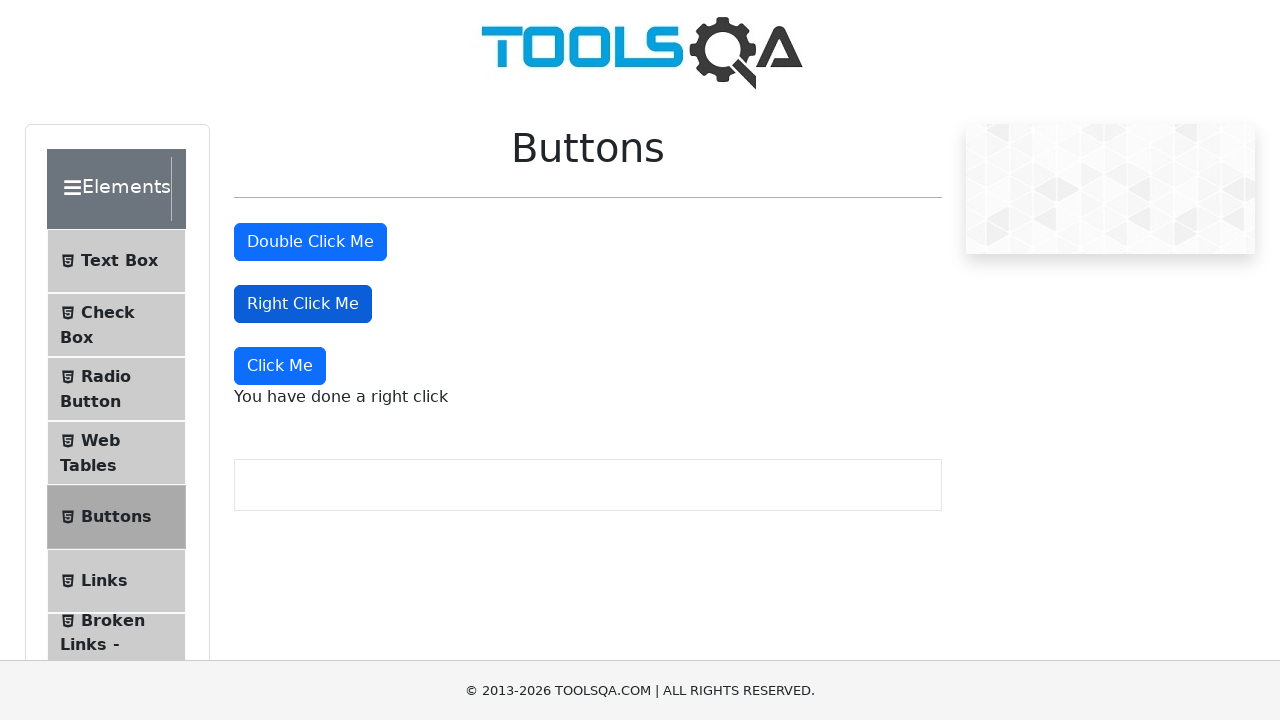

Located success message element
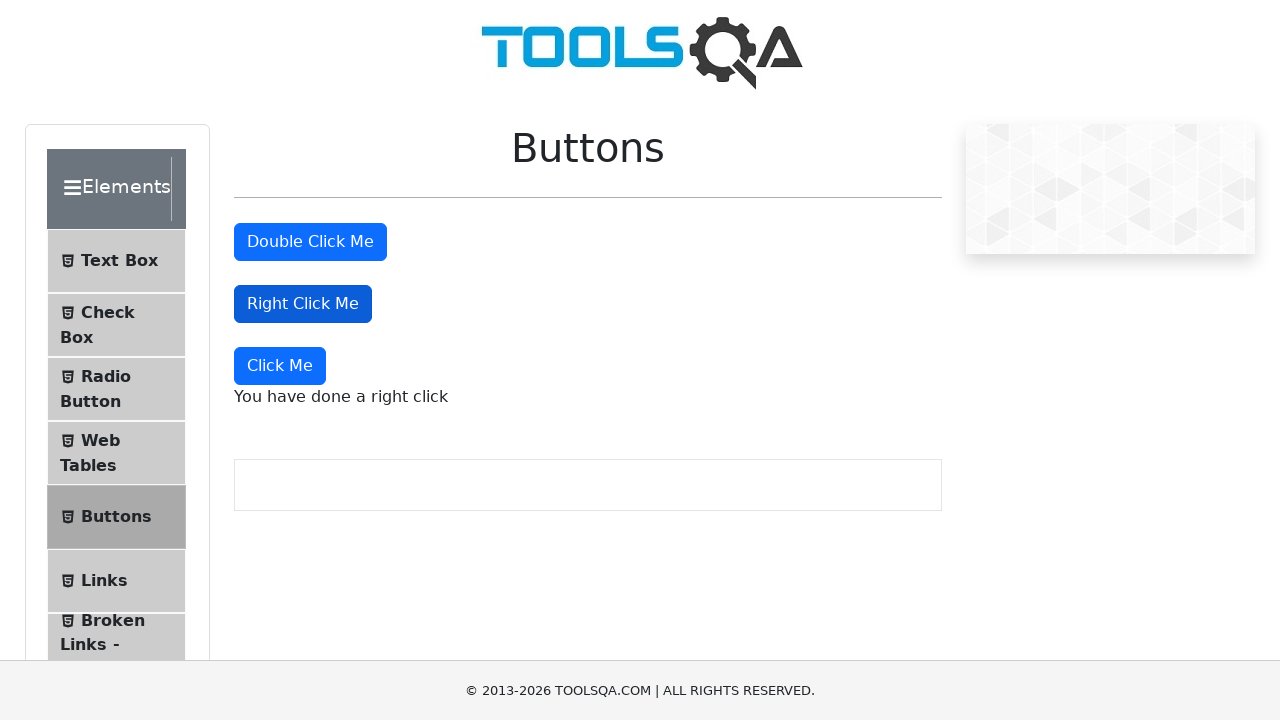

Verified success message text: 'You have done a right click'
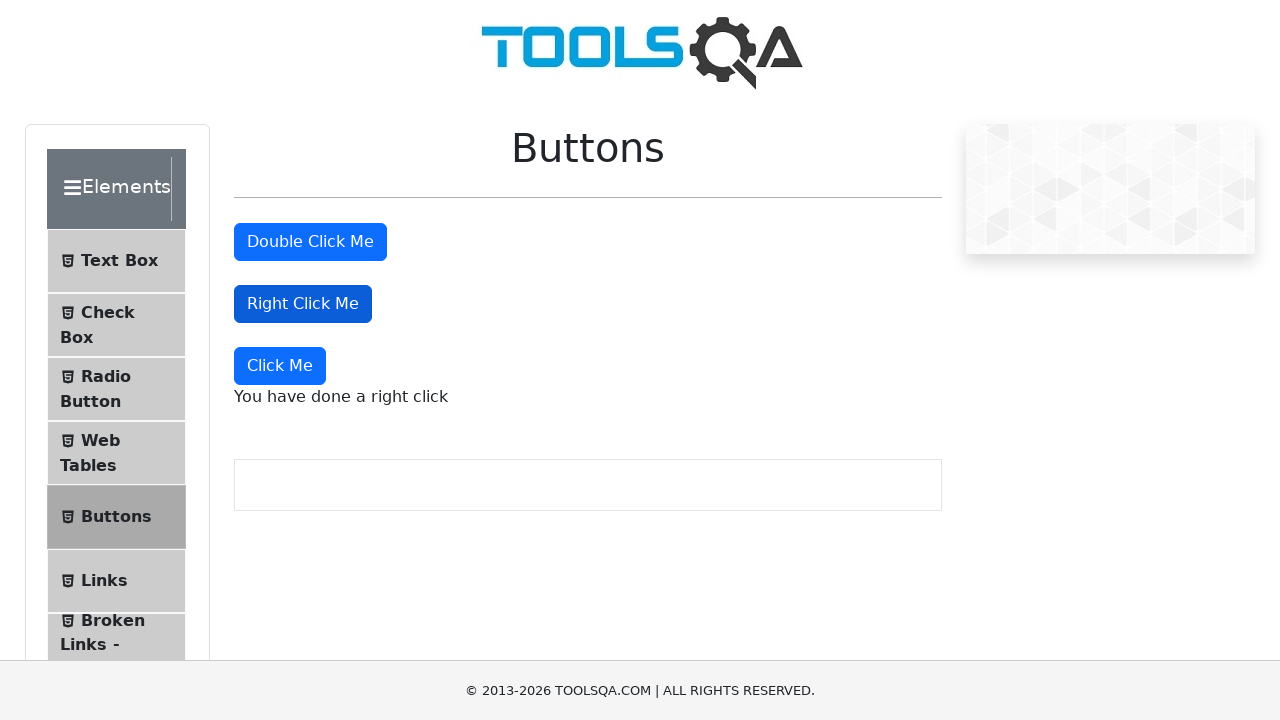

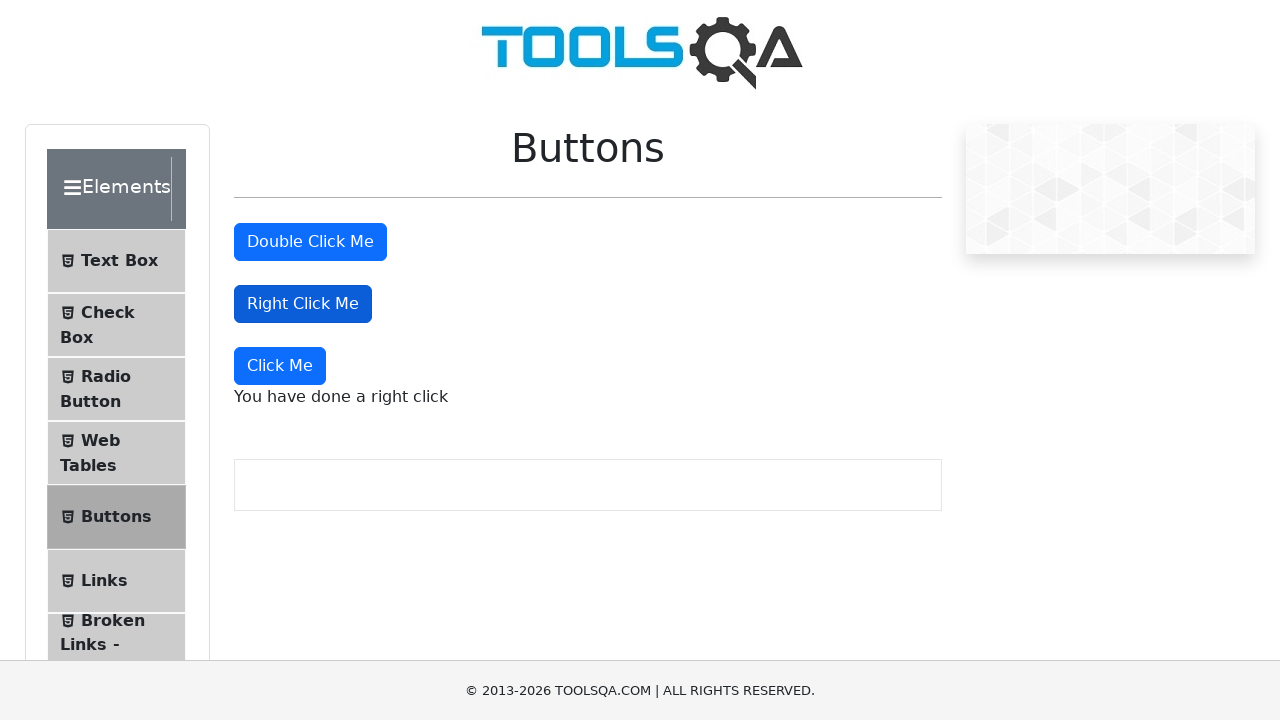